Clicks Home link and navigates back

Starting URL: https://omayo.blogspot.com/

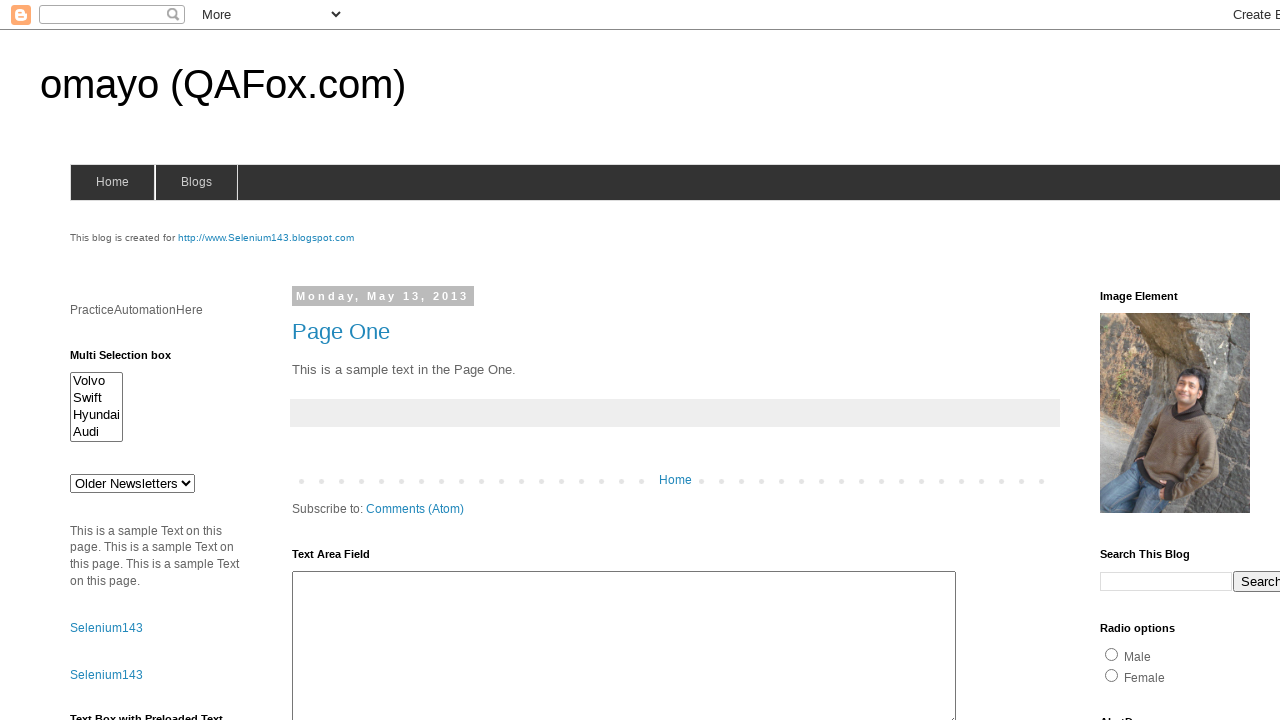

Clicked Home link at (112, 182) on text=Home
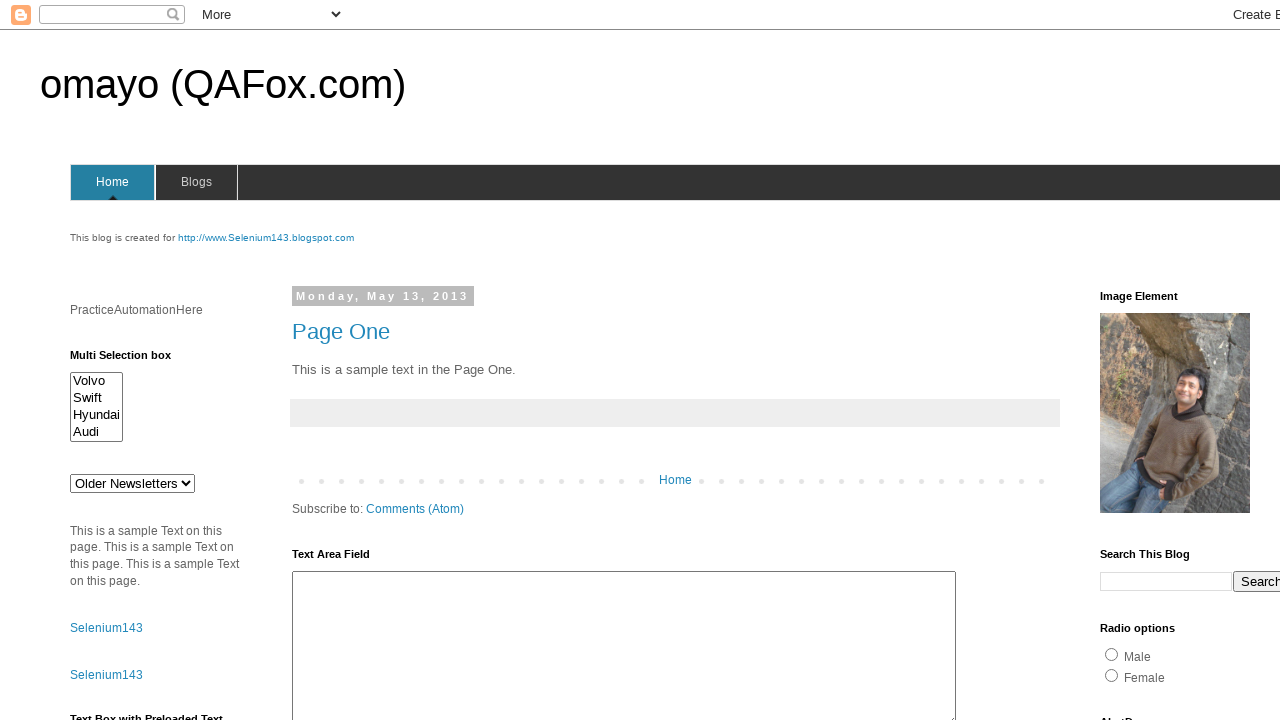

Navigated back to previous page
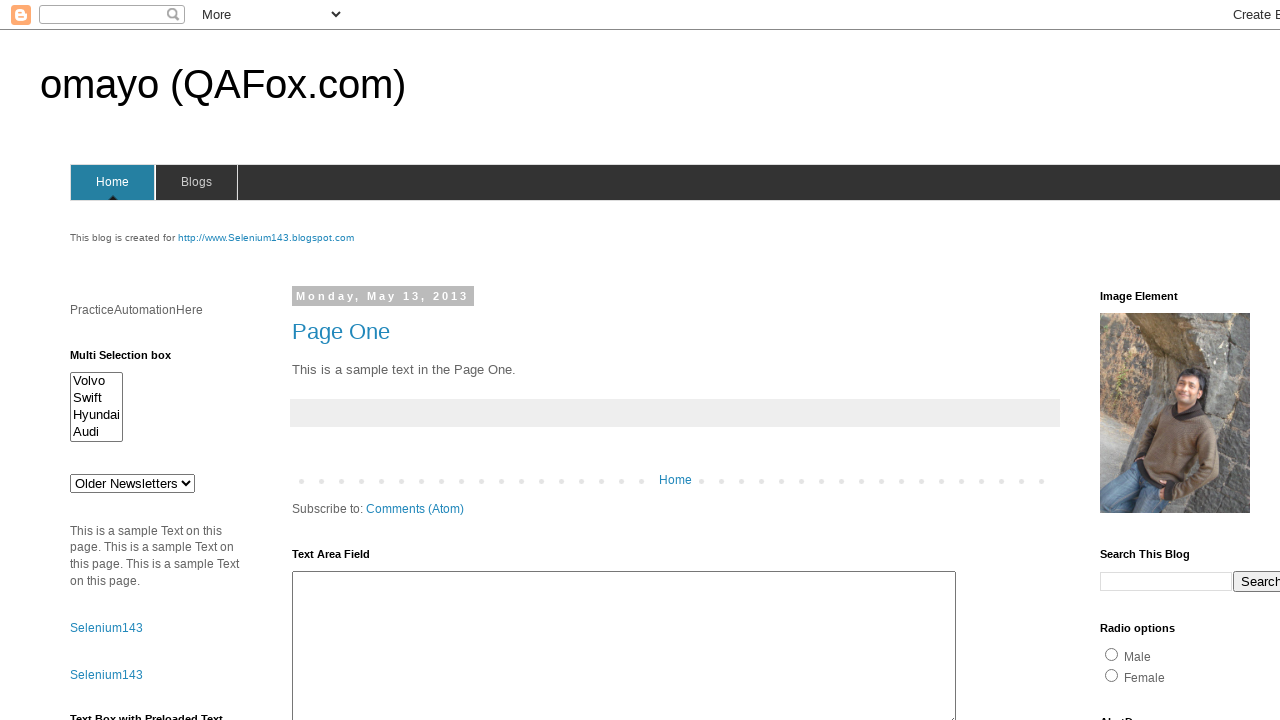

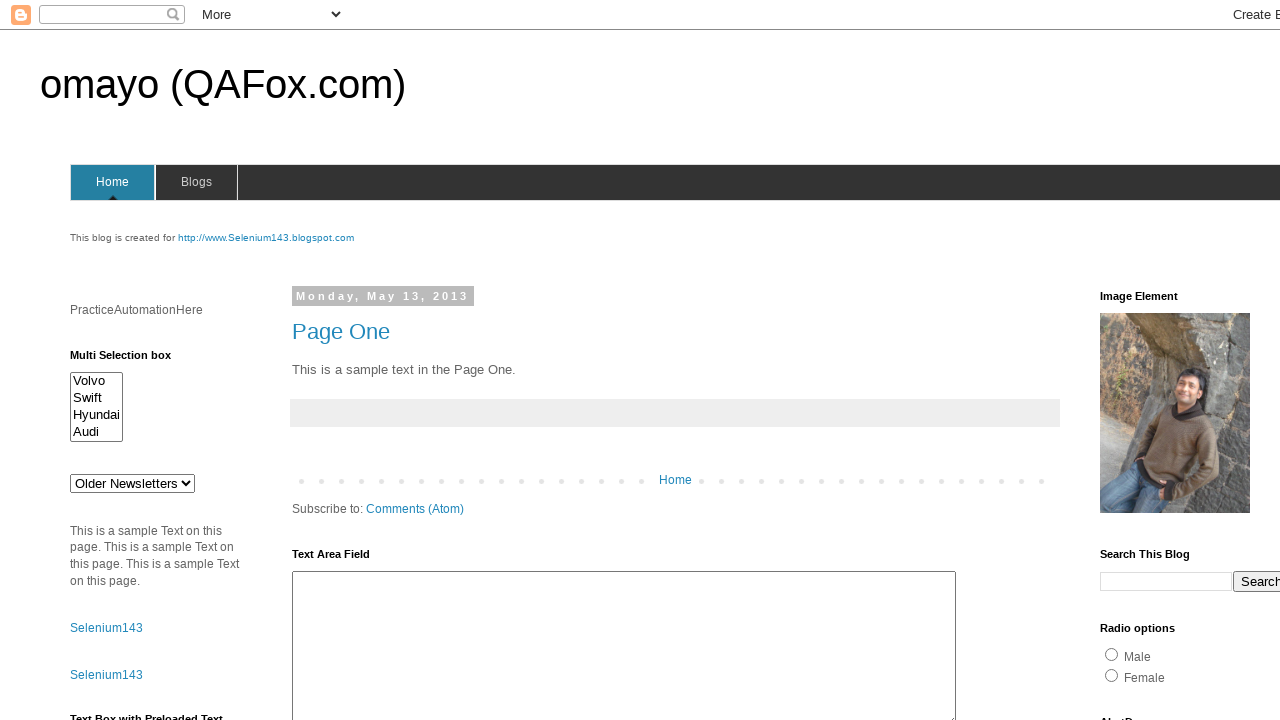